Tests file upload functionality by locating a file input element and uploading a file to a demo file upload page

Starting URL: http://demo.automationtesting.in/FileUpload.html

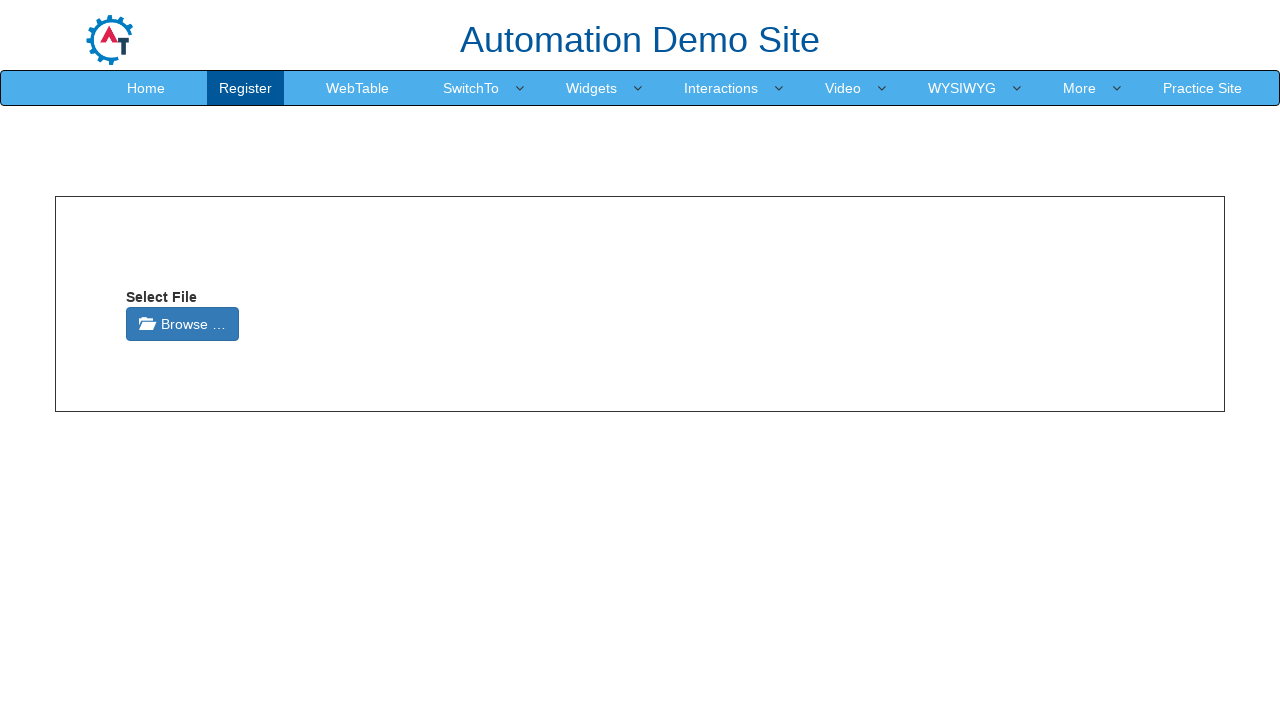

File upload input element located
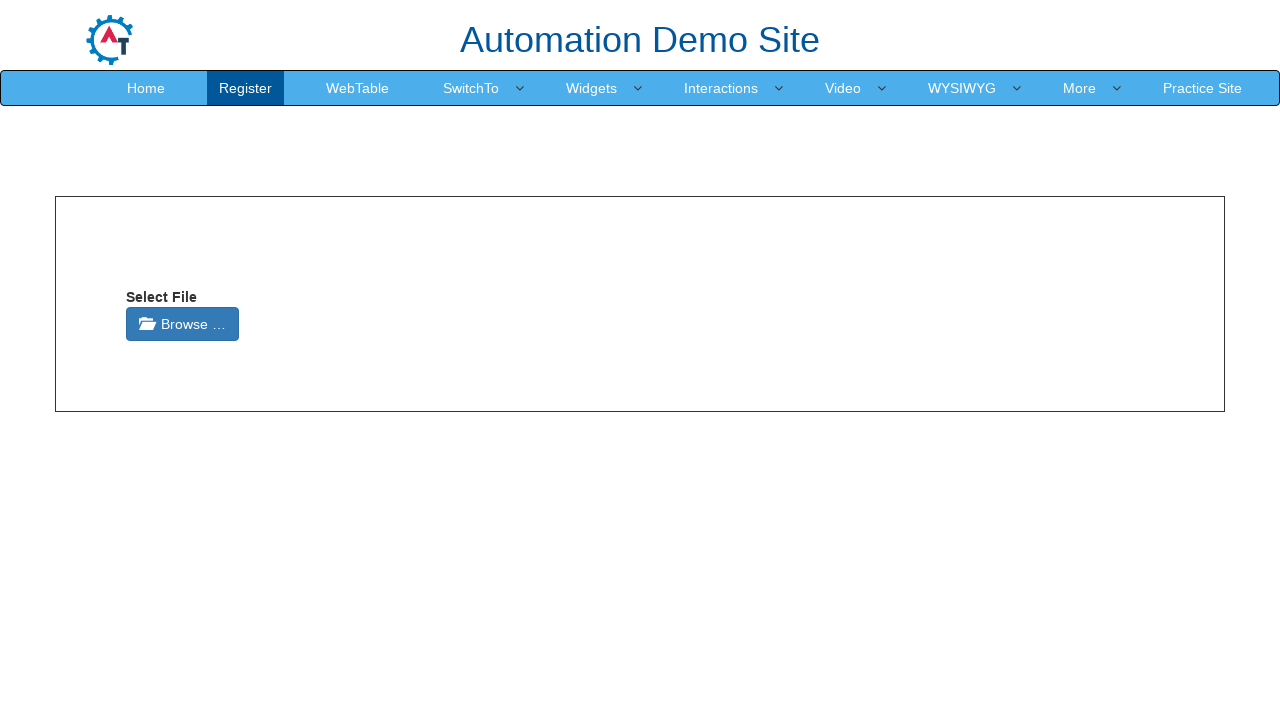

Created temporary test file for upload
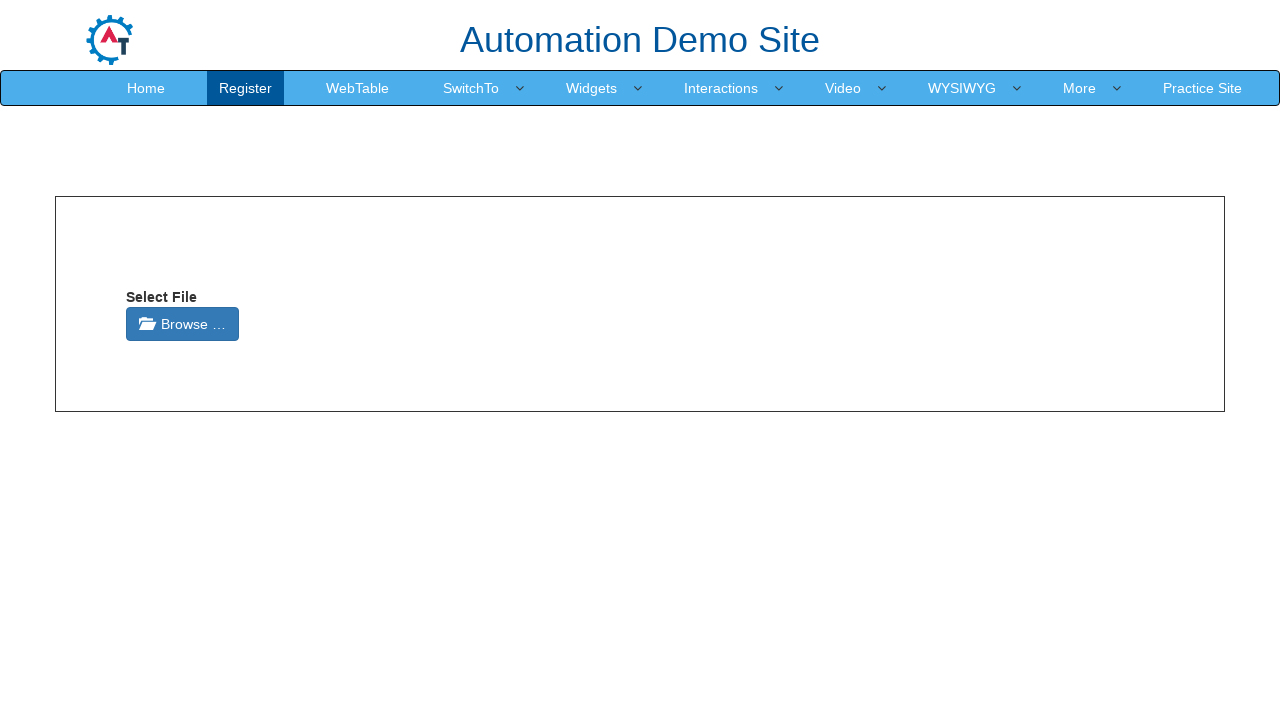

Uploaded test file to the file input element
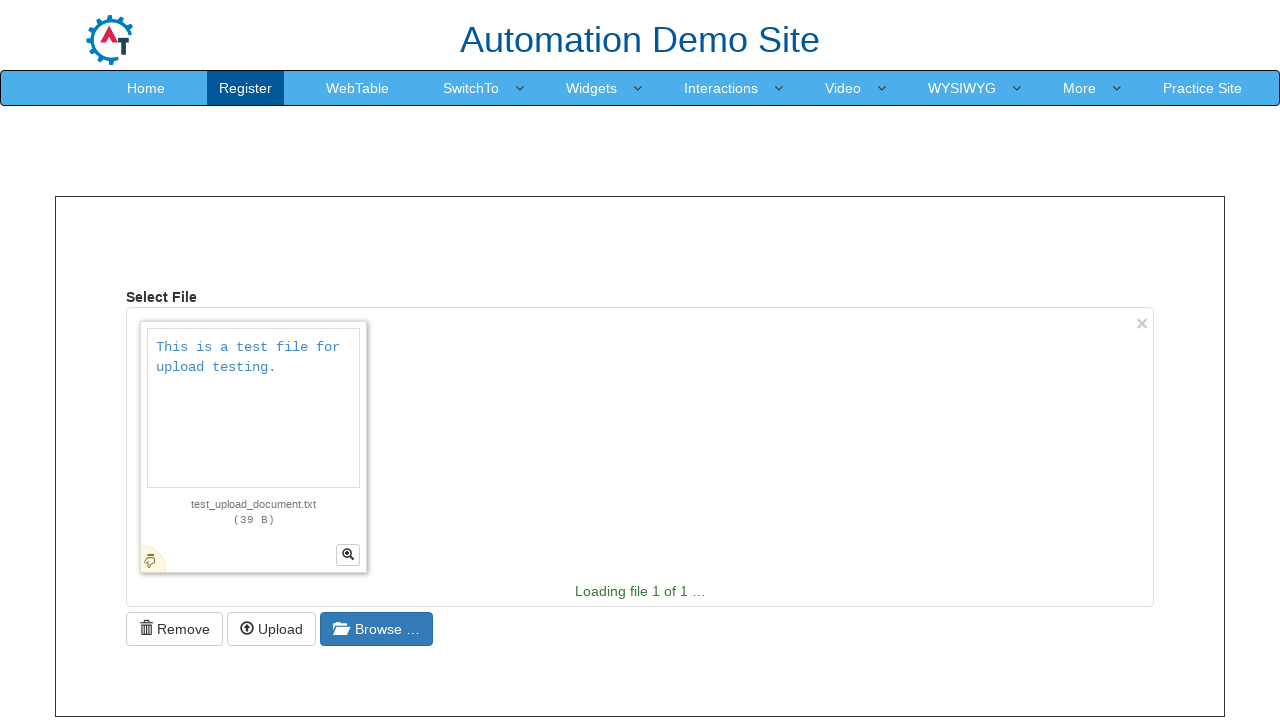

Cleaned up temporary test file
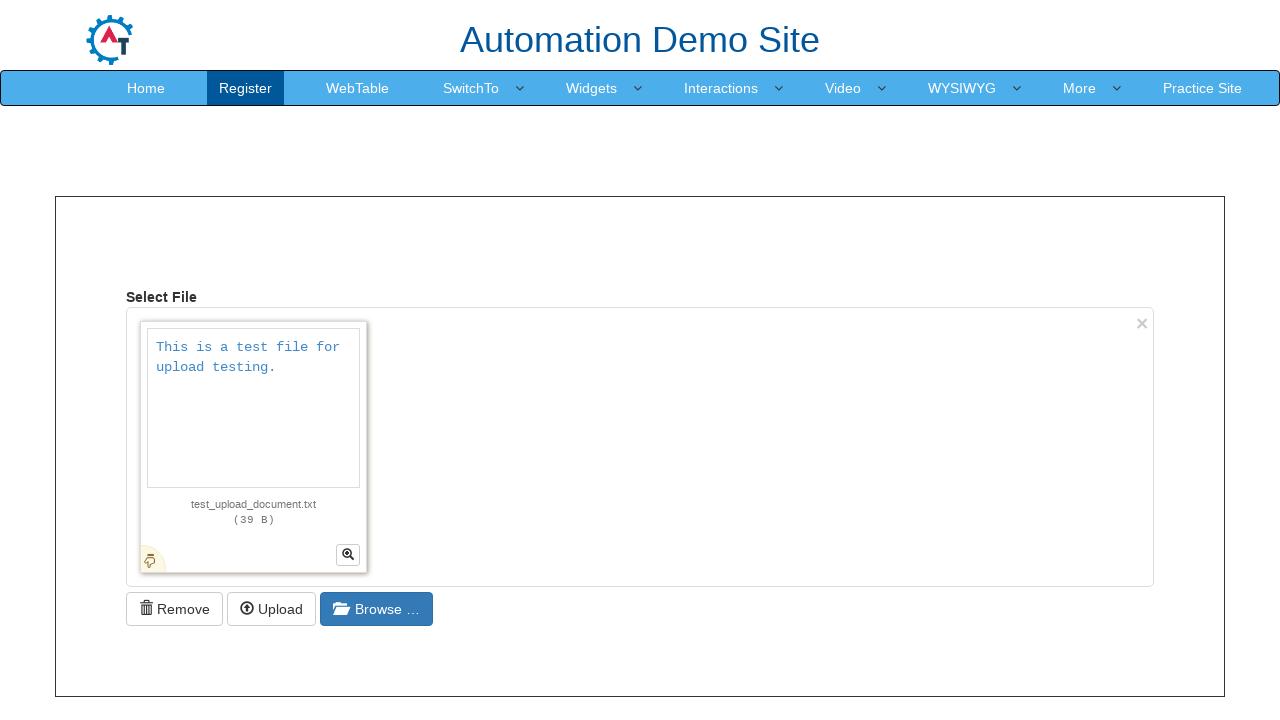

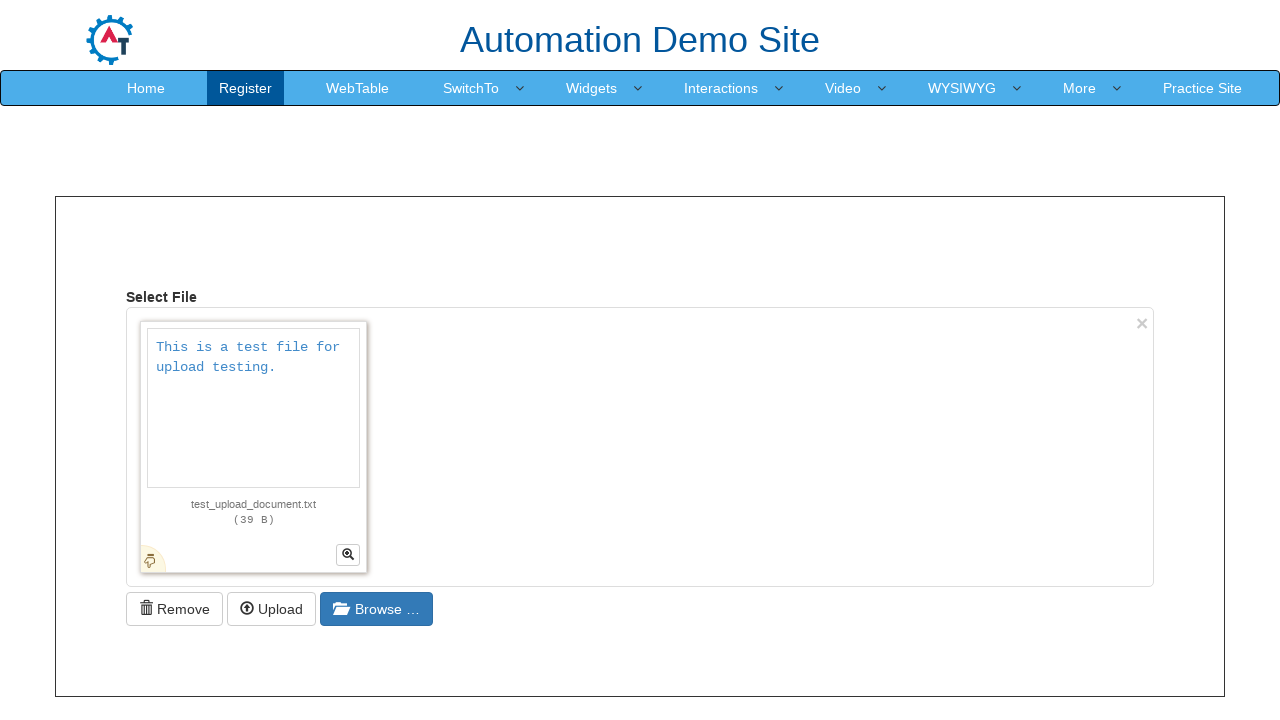